Tests customer login flow on a banking demo application by clicking customer login button, selecting a user from dropdown, and clicking login

Starting URL: https://www.globalsqa.com/angularJs-protractor/BankingProject/#/login

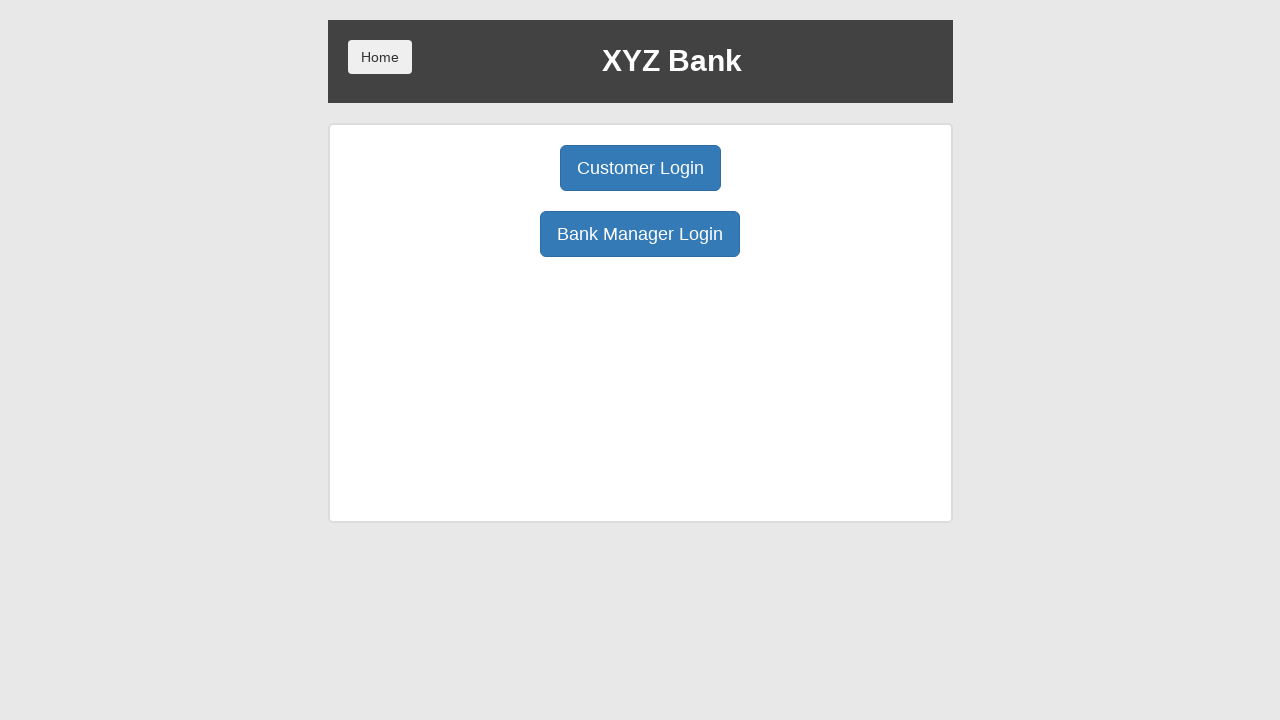

Clicked customer login button at (640, 168) on body > div > div > div.ng-scope > div > div.borderM.box.padT20 > div:nth-child(1
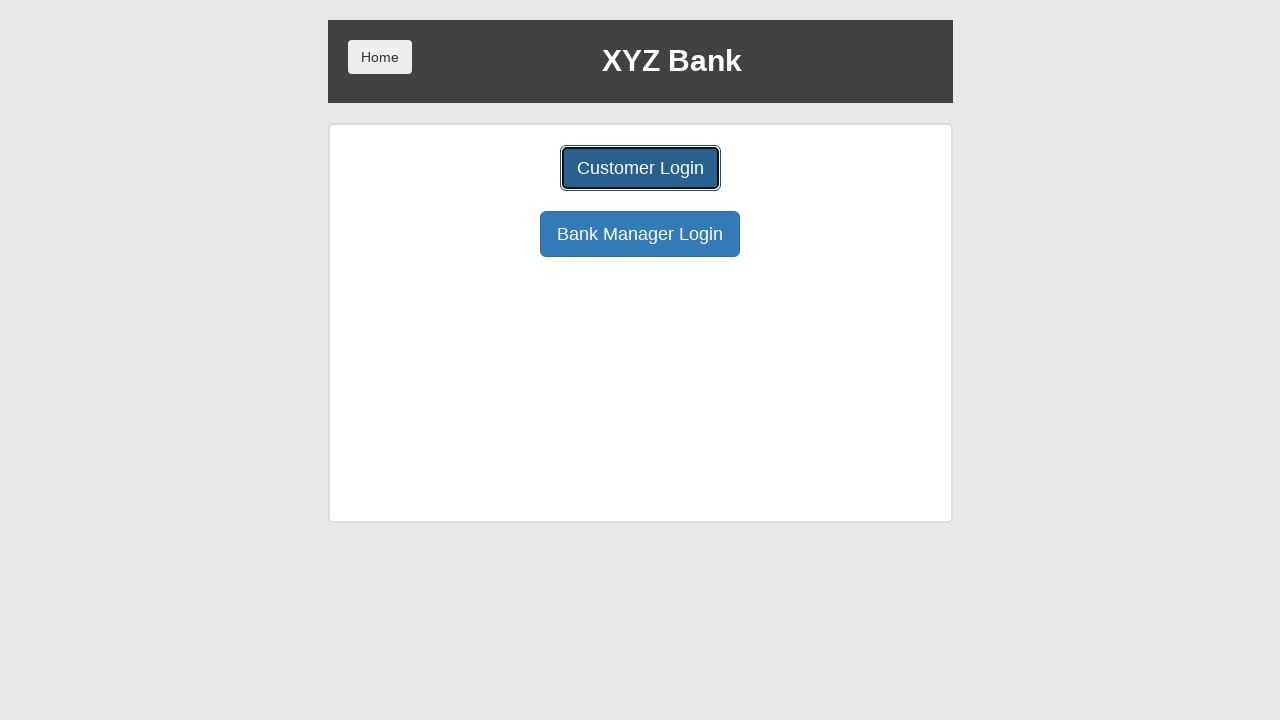

User selection dropdown loaded
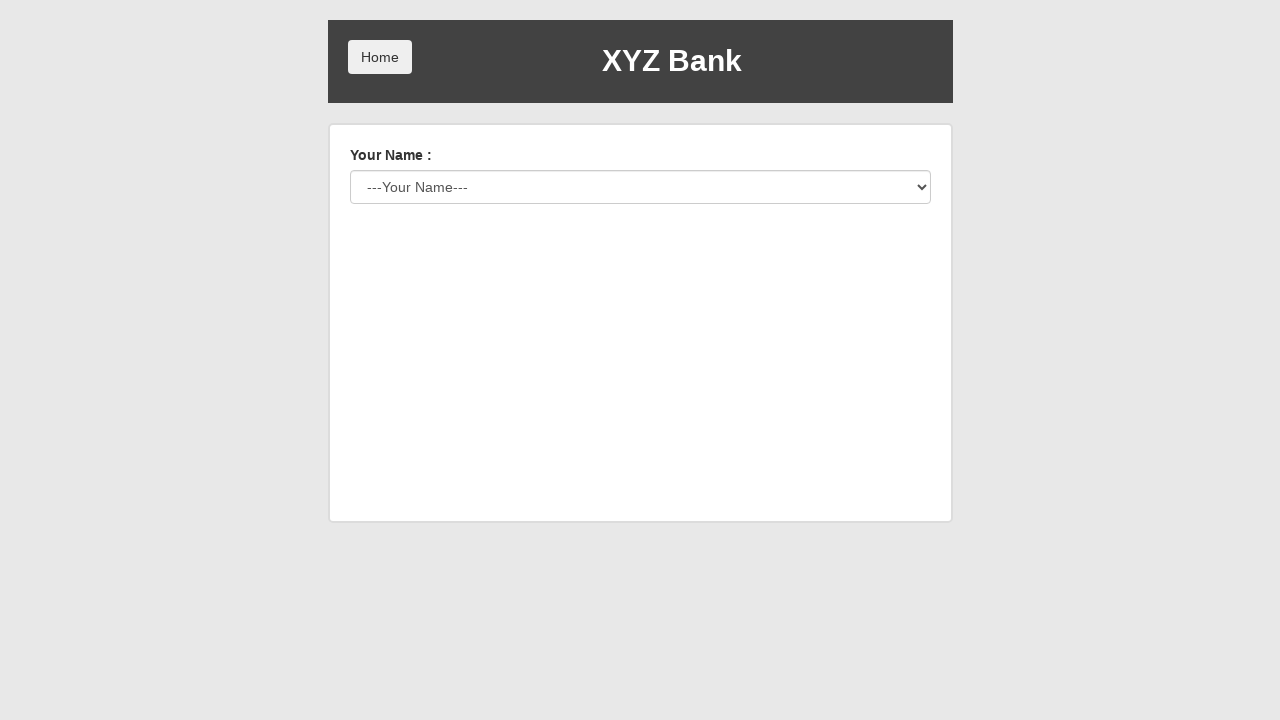

Selected Ron Weasly from user dropdown on #userSelect
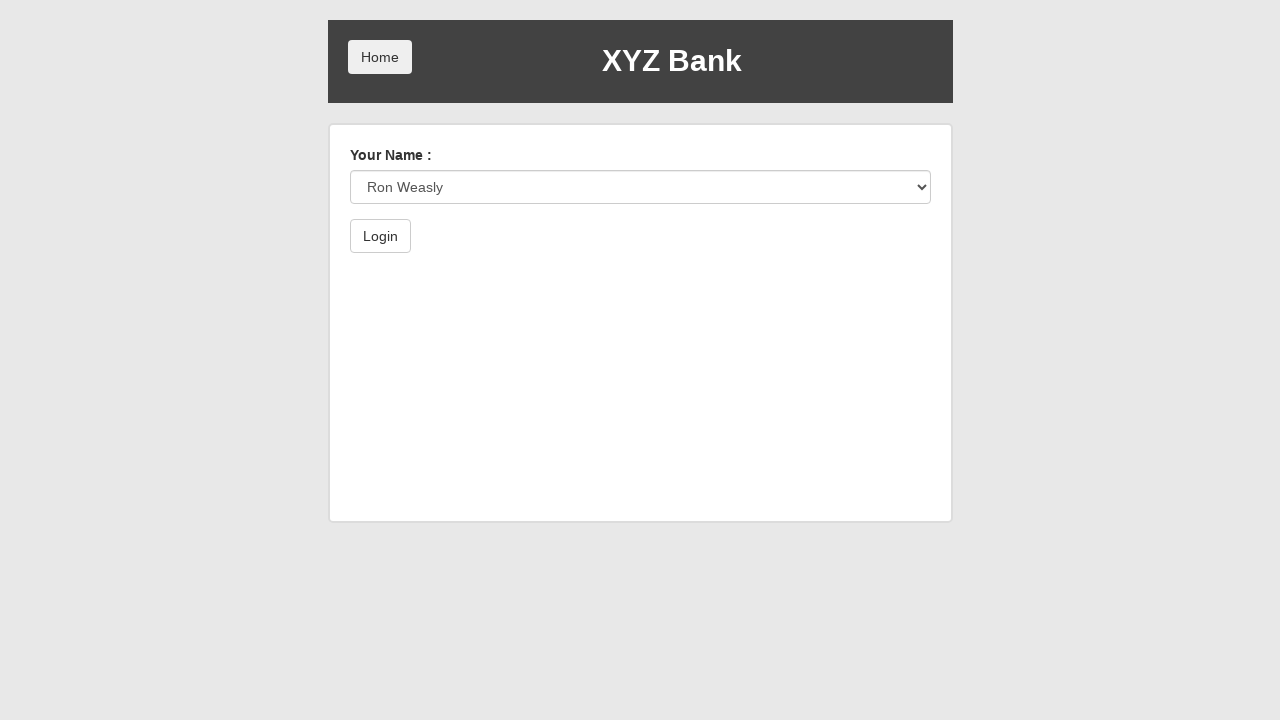

Clicked login button at (380, 236) on body > div > div > div.ng-scope > div > form > button
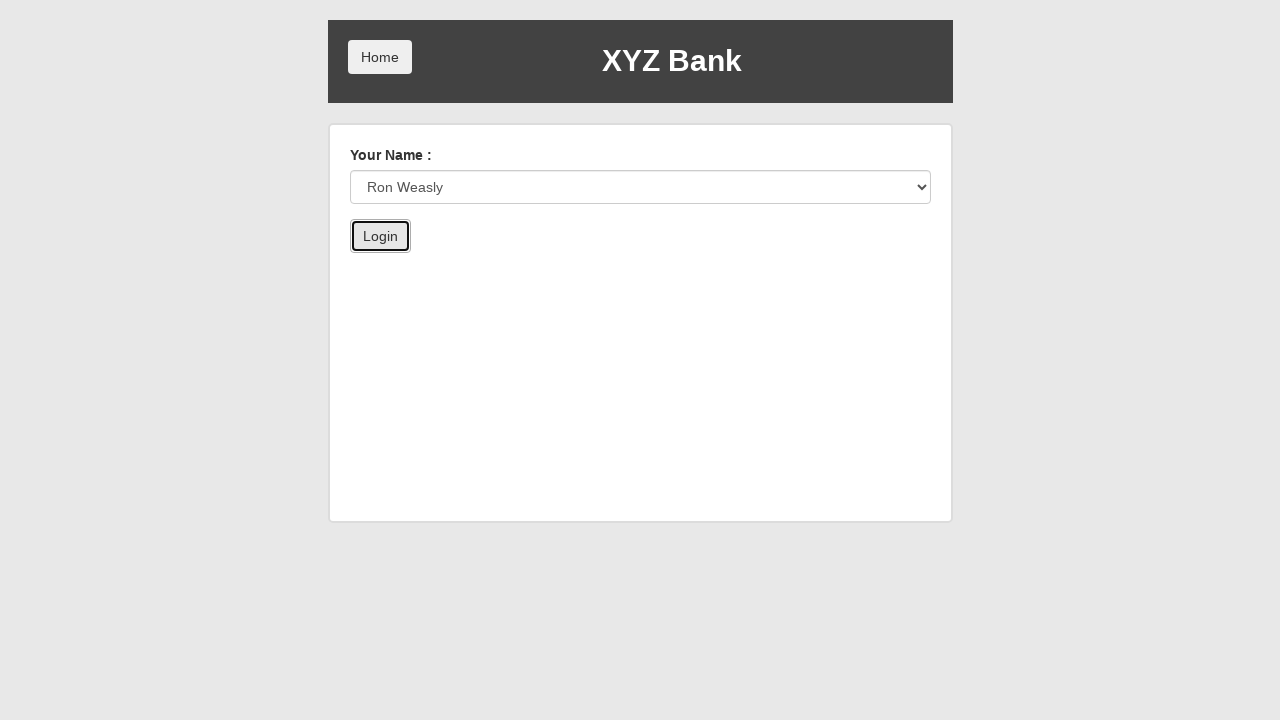

Login navigation completed and page loaded
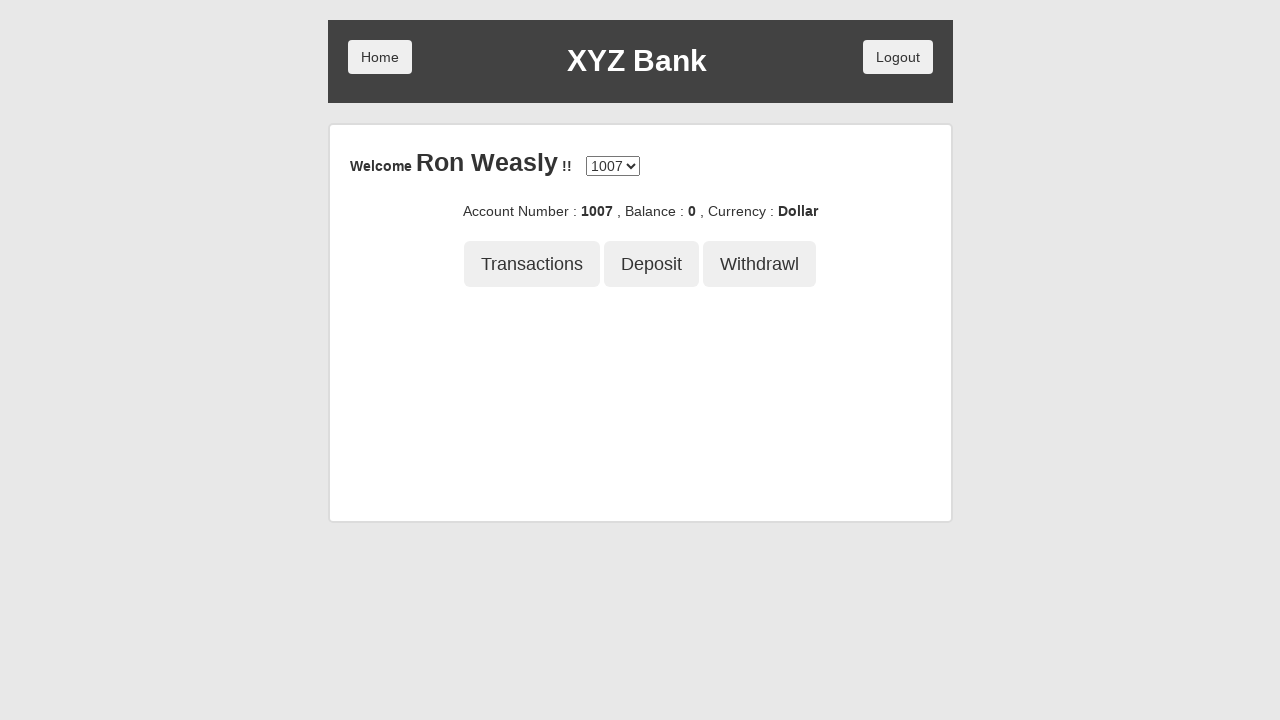

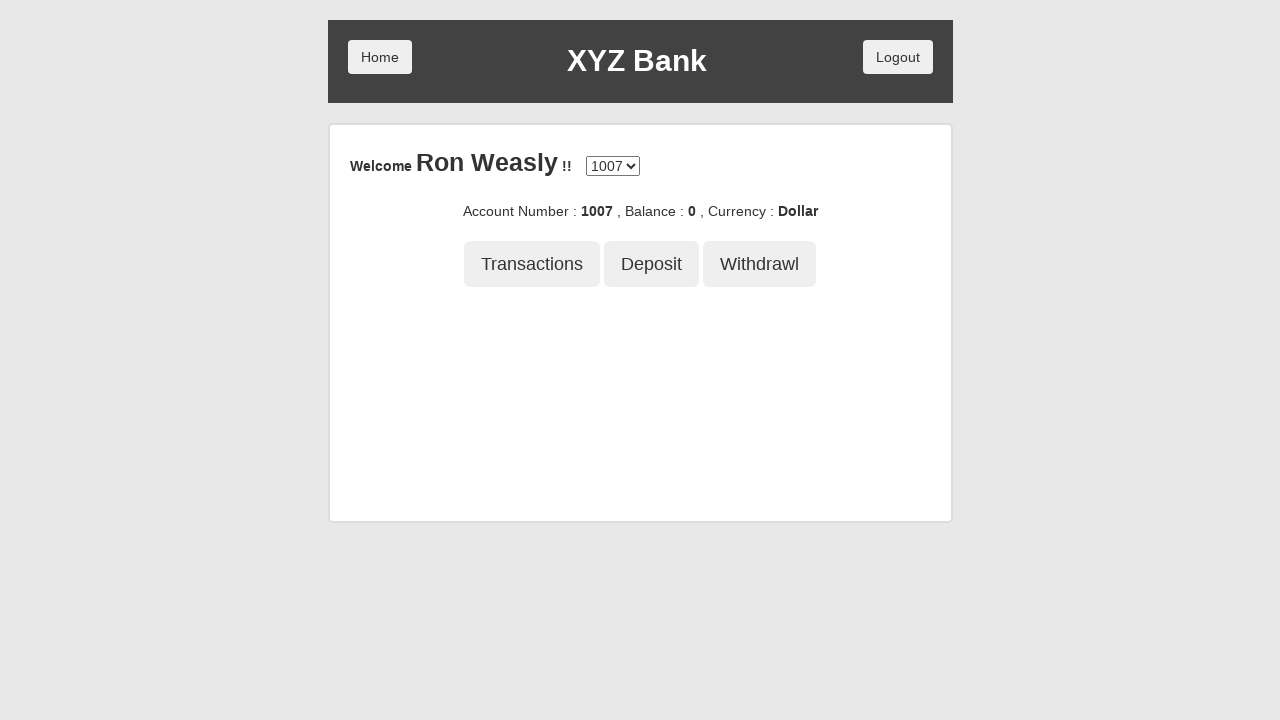